Tests YouTube search functionality by searching for "Cypress by tester talk" and verifying a matching link appears in results

Starting URL: https://www.youtube.com/

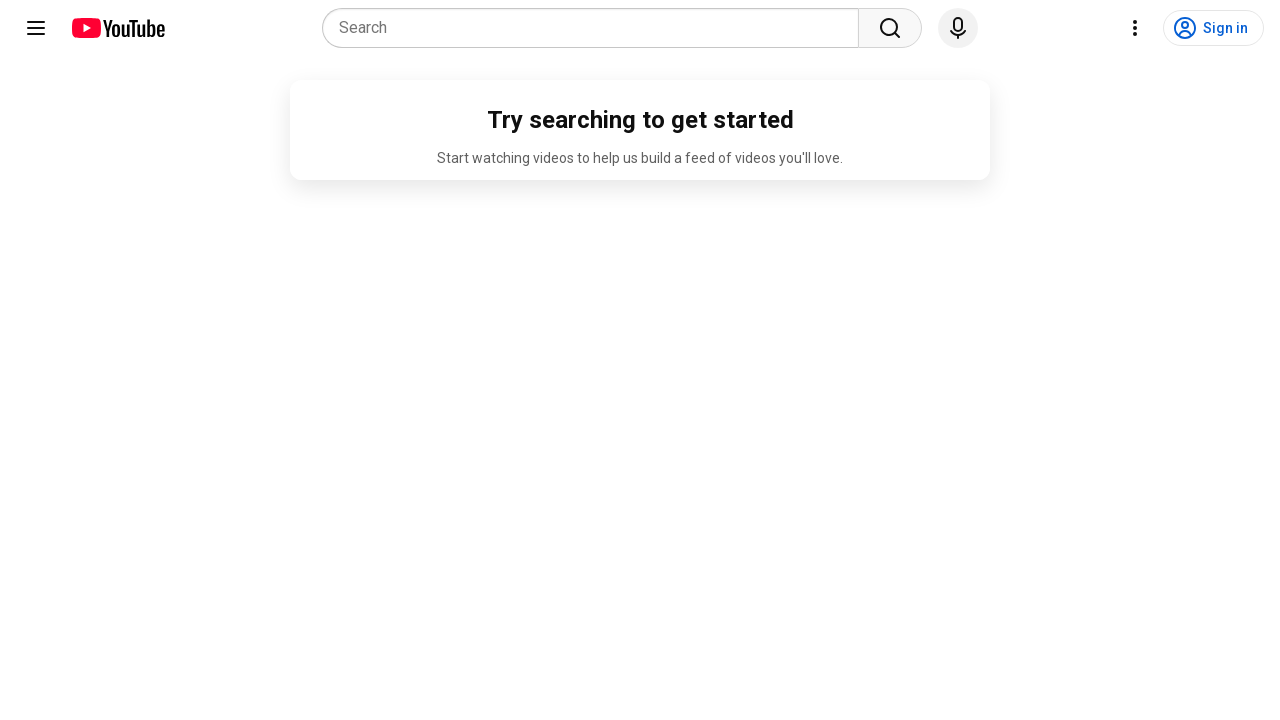

Clicked on YouTube search combobox at (596, 28) on internal:role=combobox[name="Search"i]
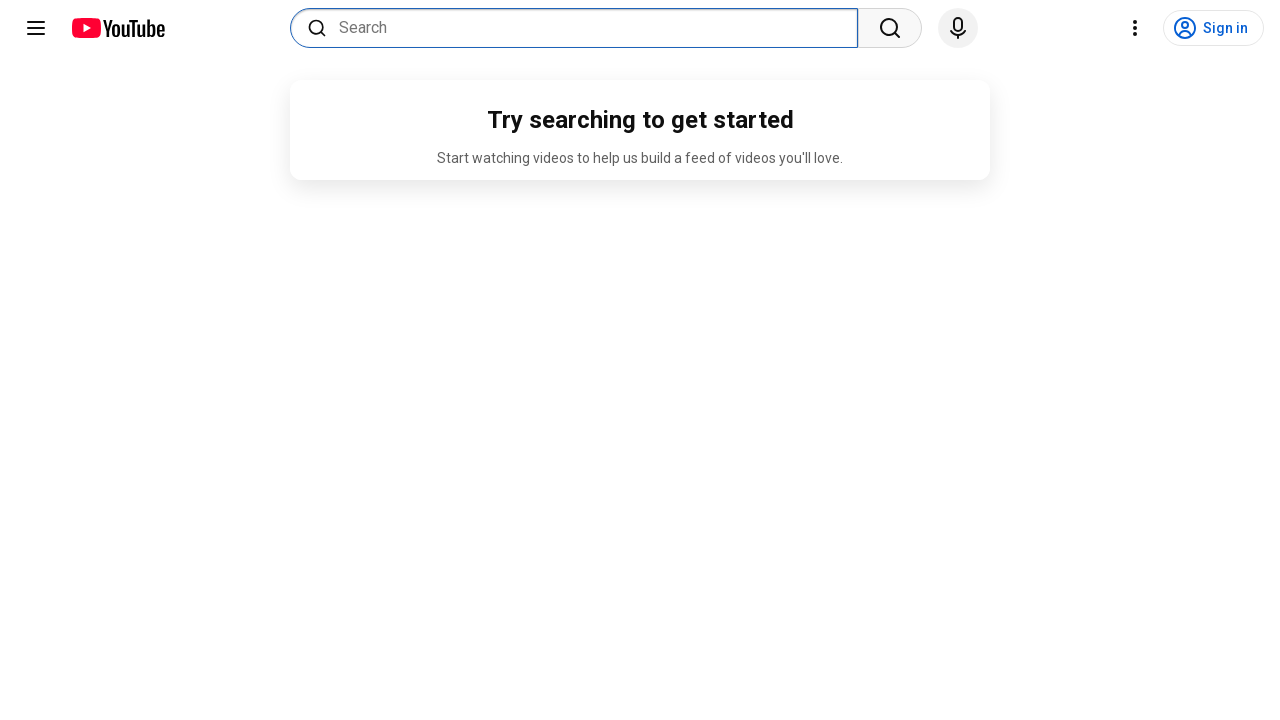

Filled search box with 'Cypress by tester talk' on internal:role=combobox[name="Search"i]
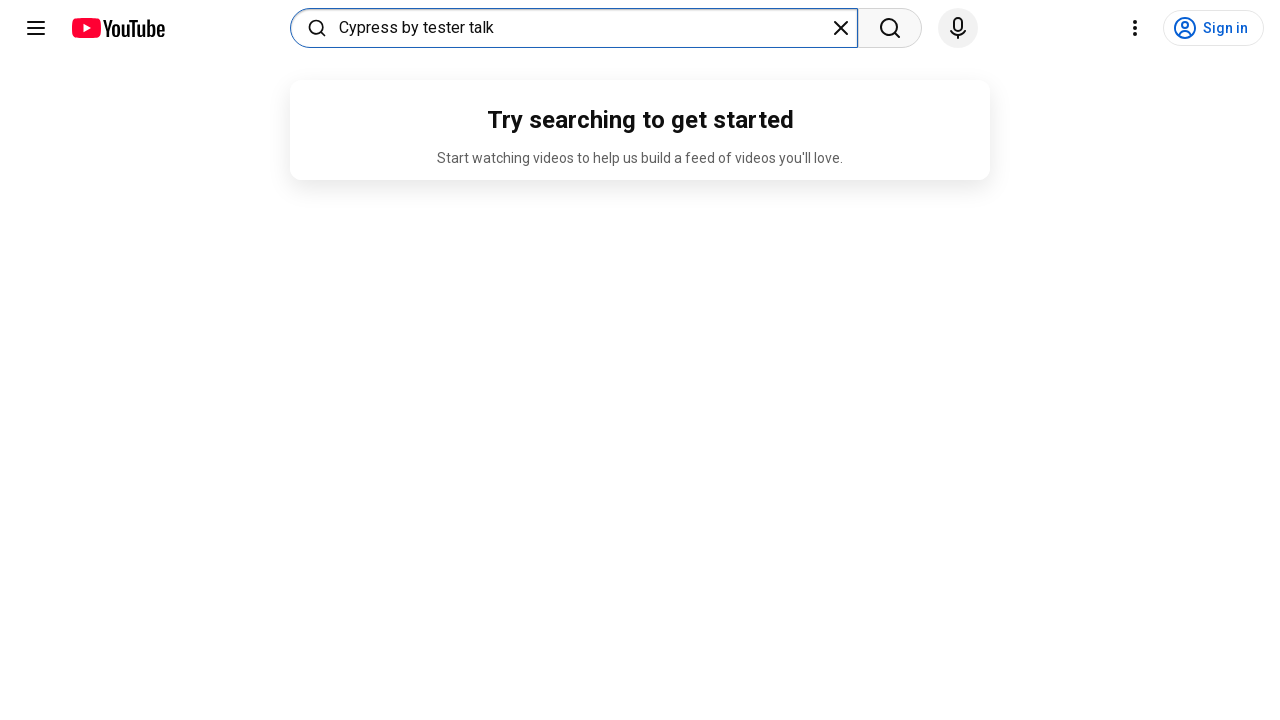

Clicked the search button to search for 'Cypress by tester talk' at (890, 28) on internal:role=button[name="Search"s]
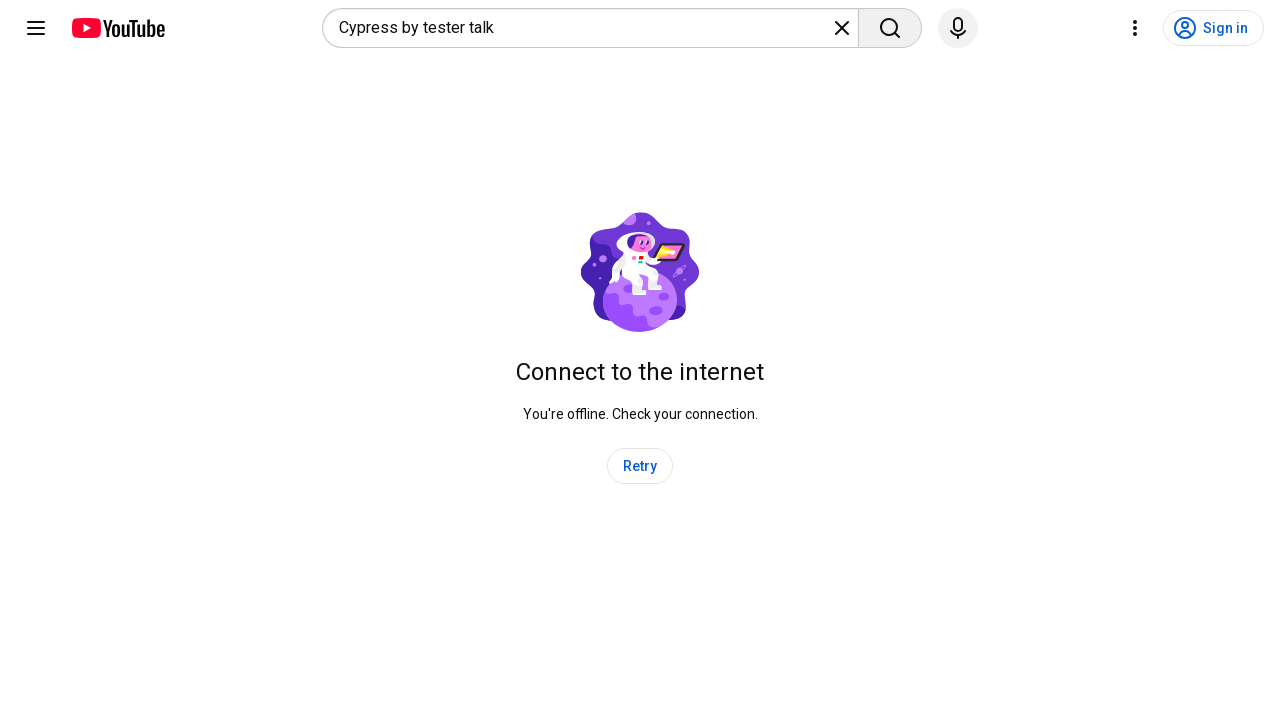

Search results loaded and matching link is visible
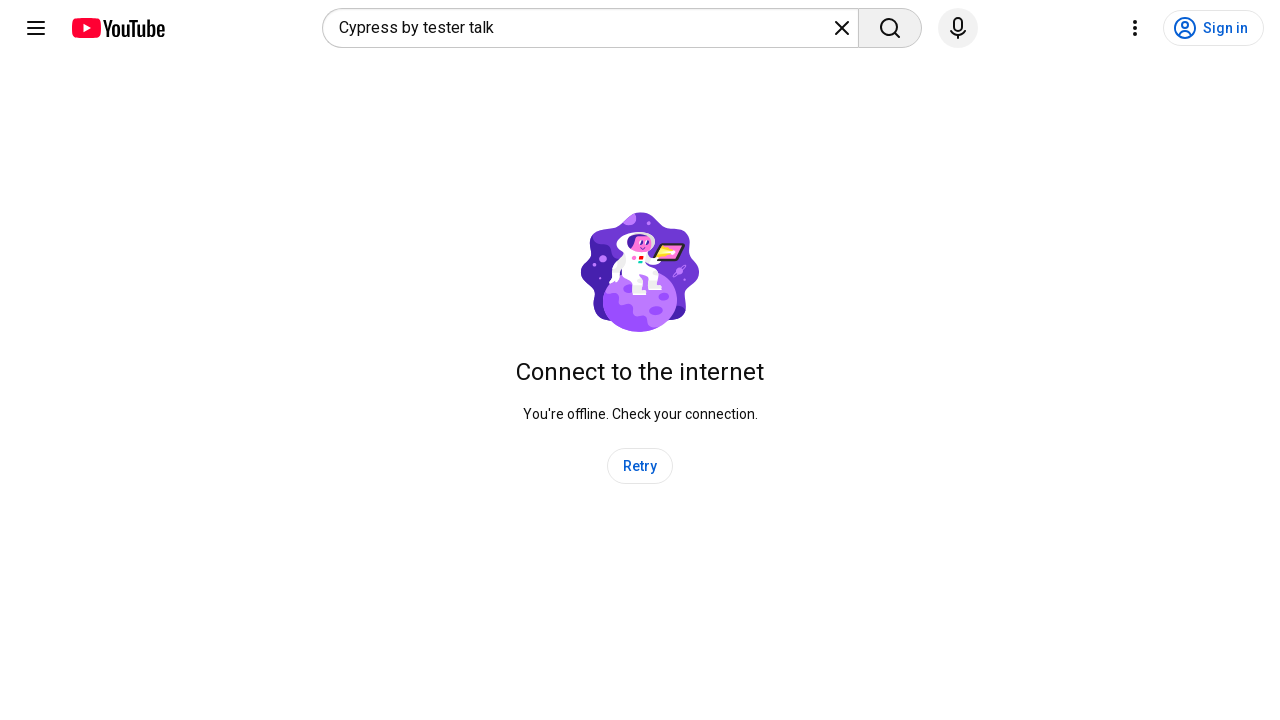

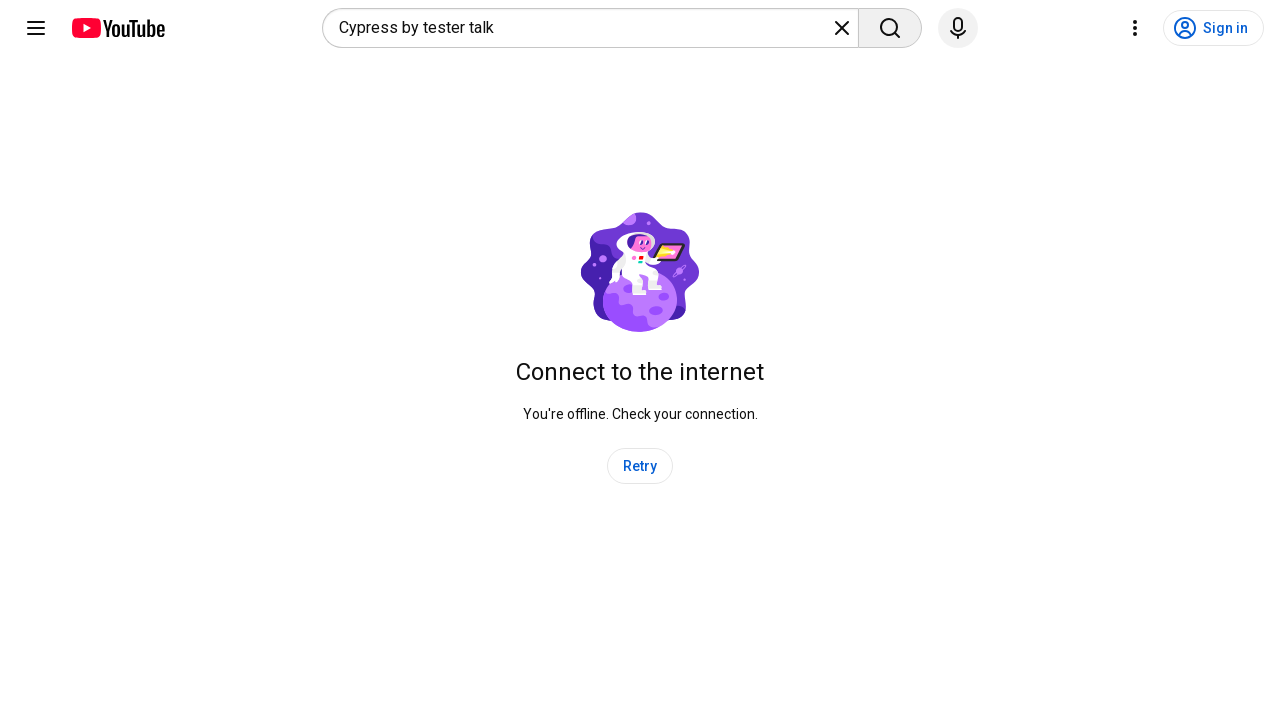